Fills out a practice automation form with personal details (first name, last name, email, phone number, and address) and submits it.

Starting URL: https://demoqa.com/automation-practice-form

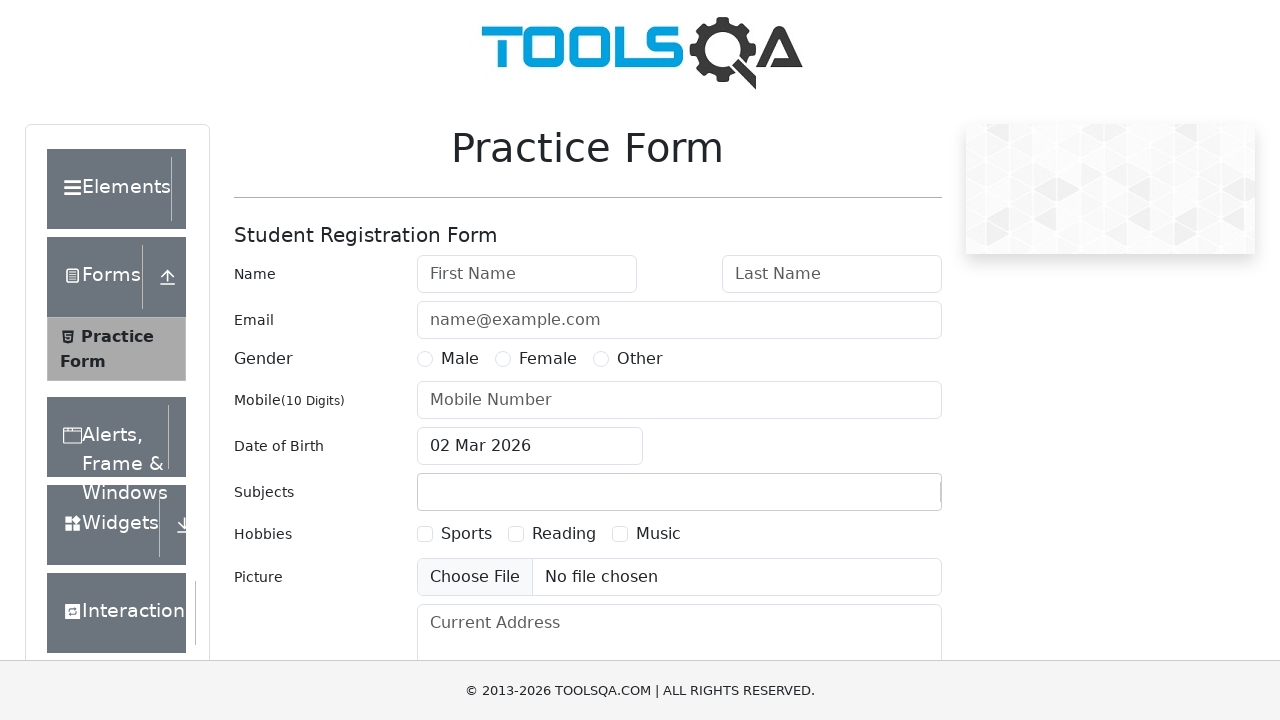

Filled first name field with 'jesus' on #firstName
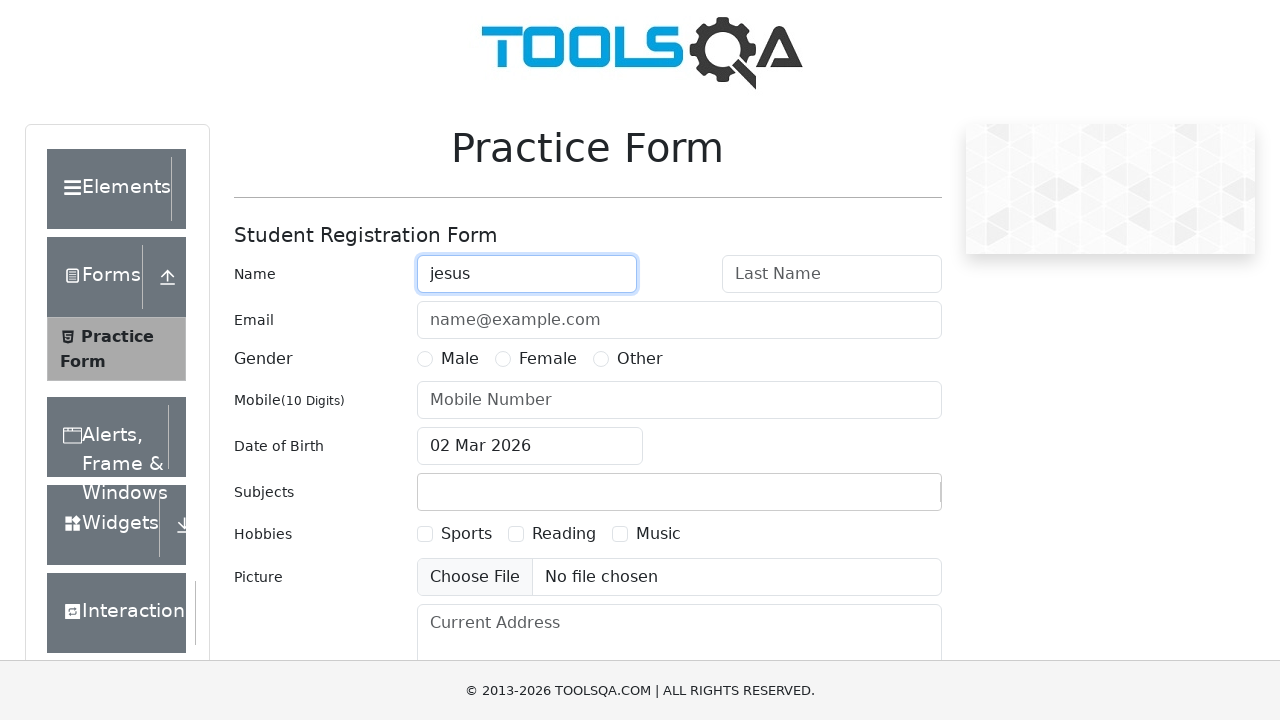

Filled last name field with 'david' on #lastName
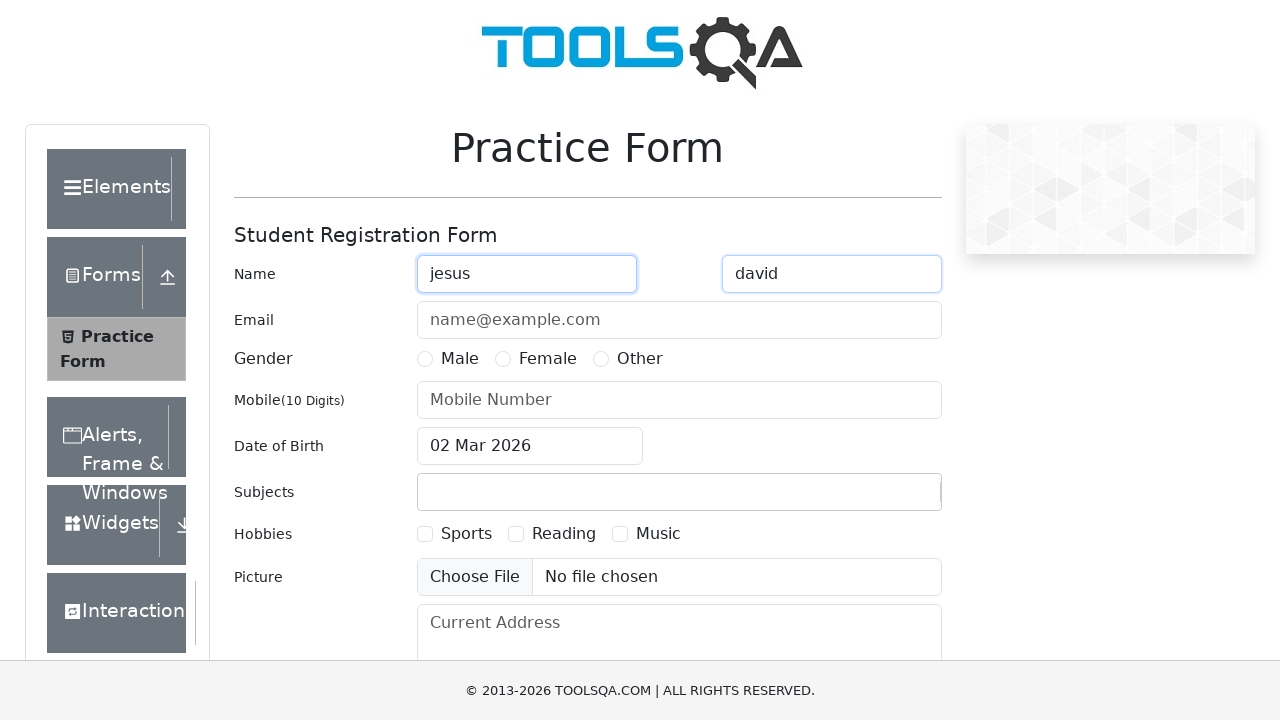

Filled email field with 'anachurycastro@gmail.com' on #userEmail
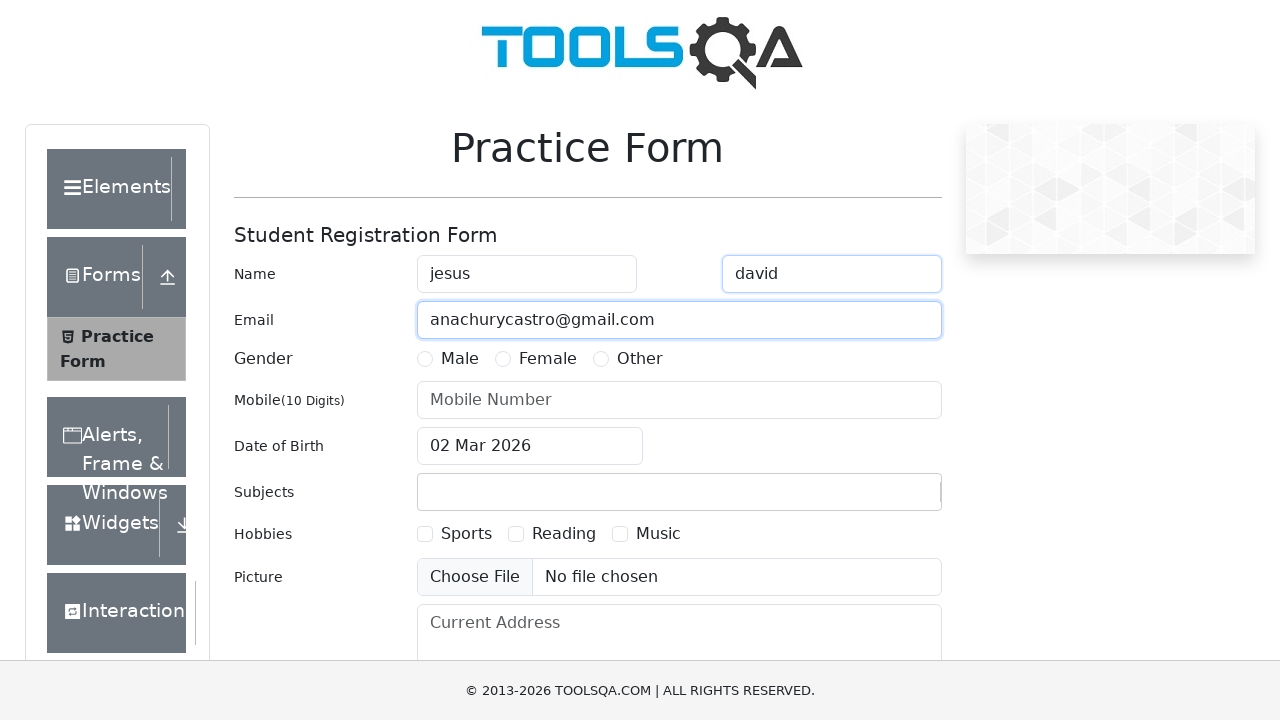

Filled phone number field with '3112445775' on #userNumber
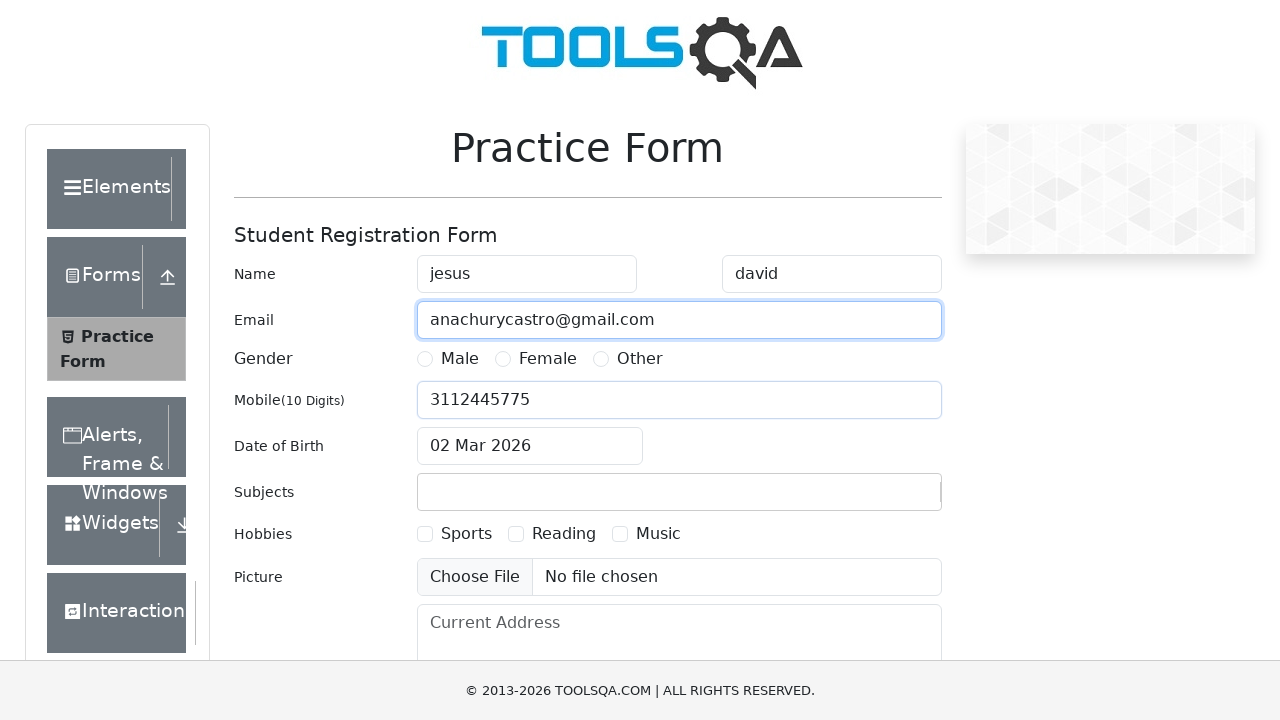

Filled current address field with 'Calle 123 # 45 - 67' on #currentAddress
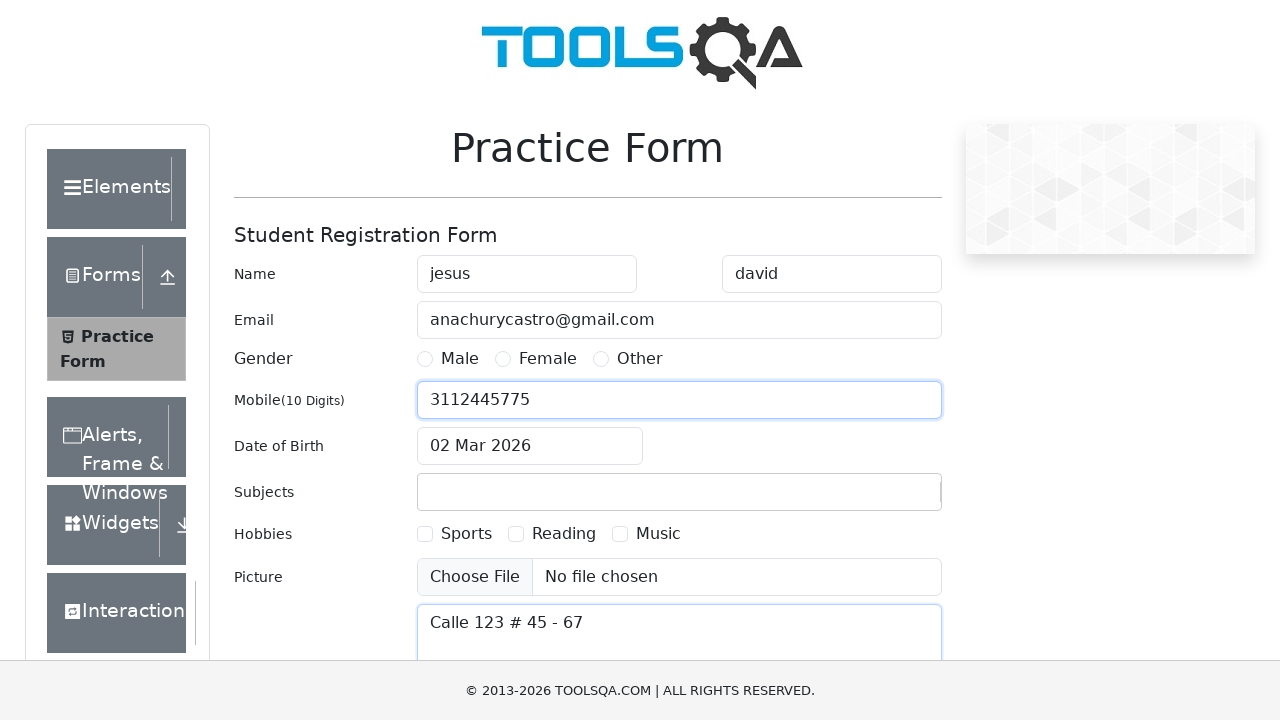

Clicked submit button to submit the form at (885, 499) on #submit
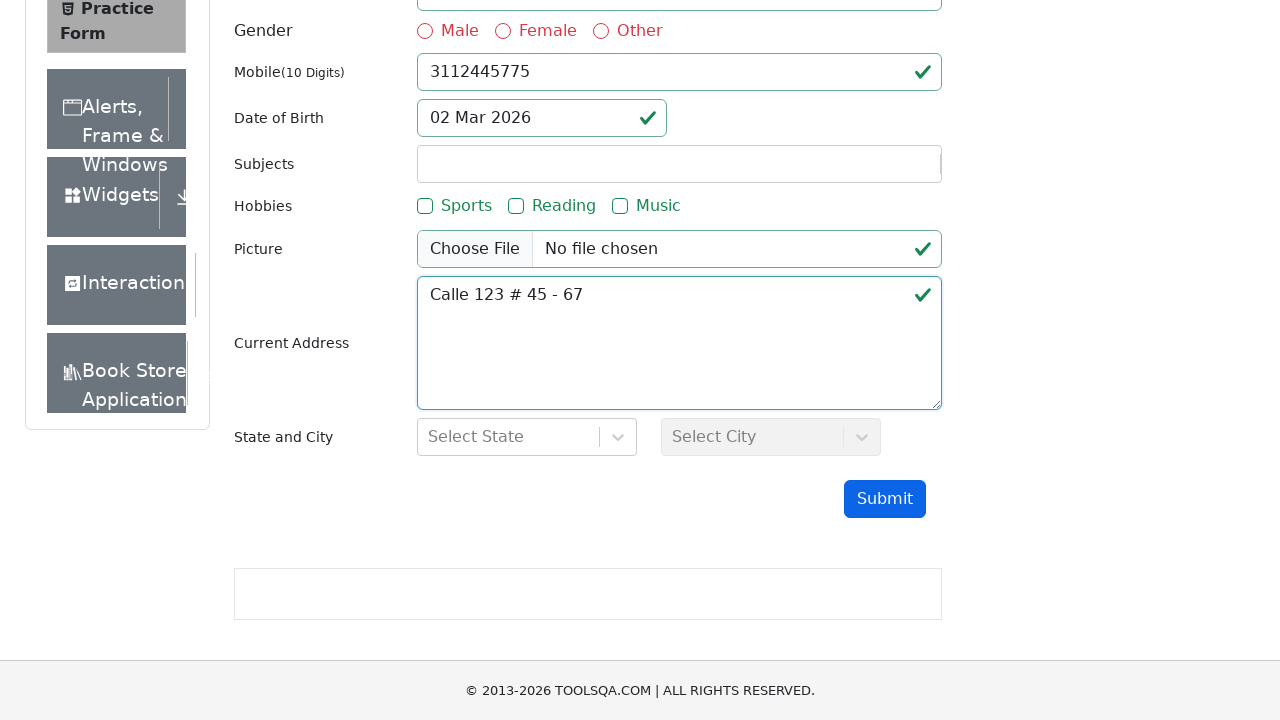

Waited 2 seconds for form submission to complete
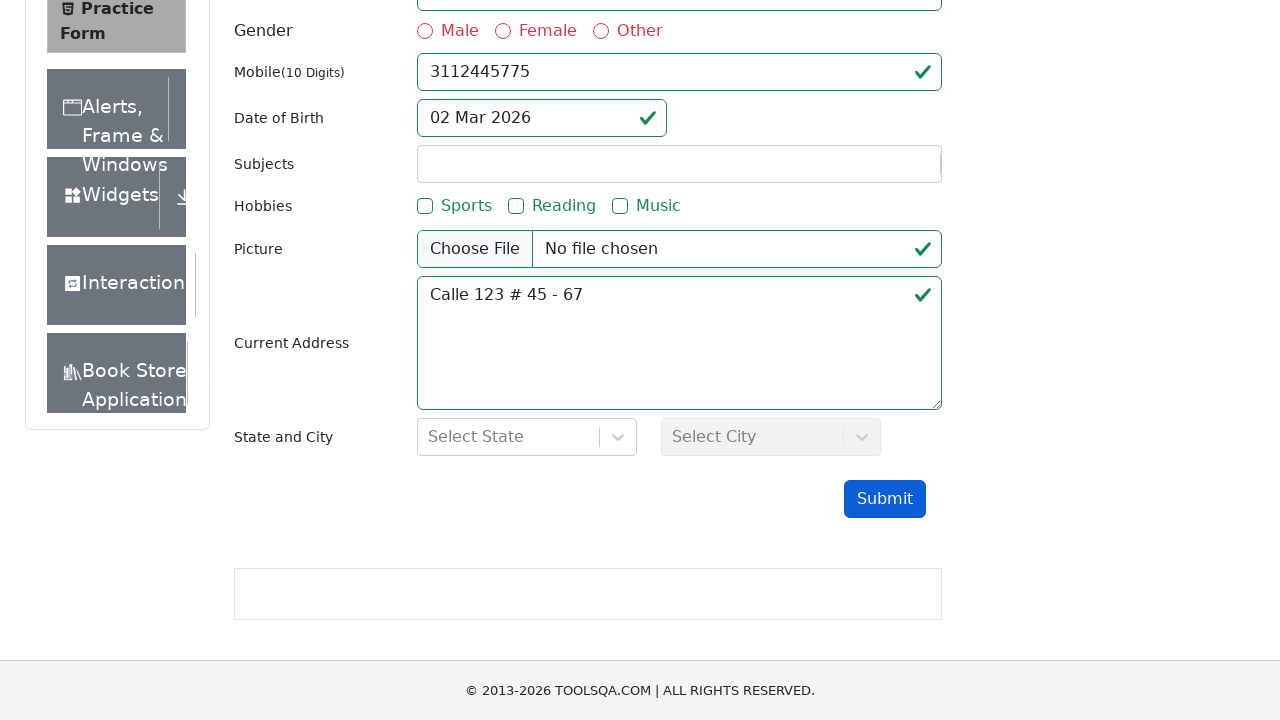

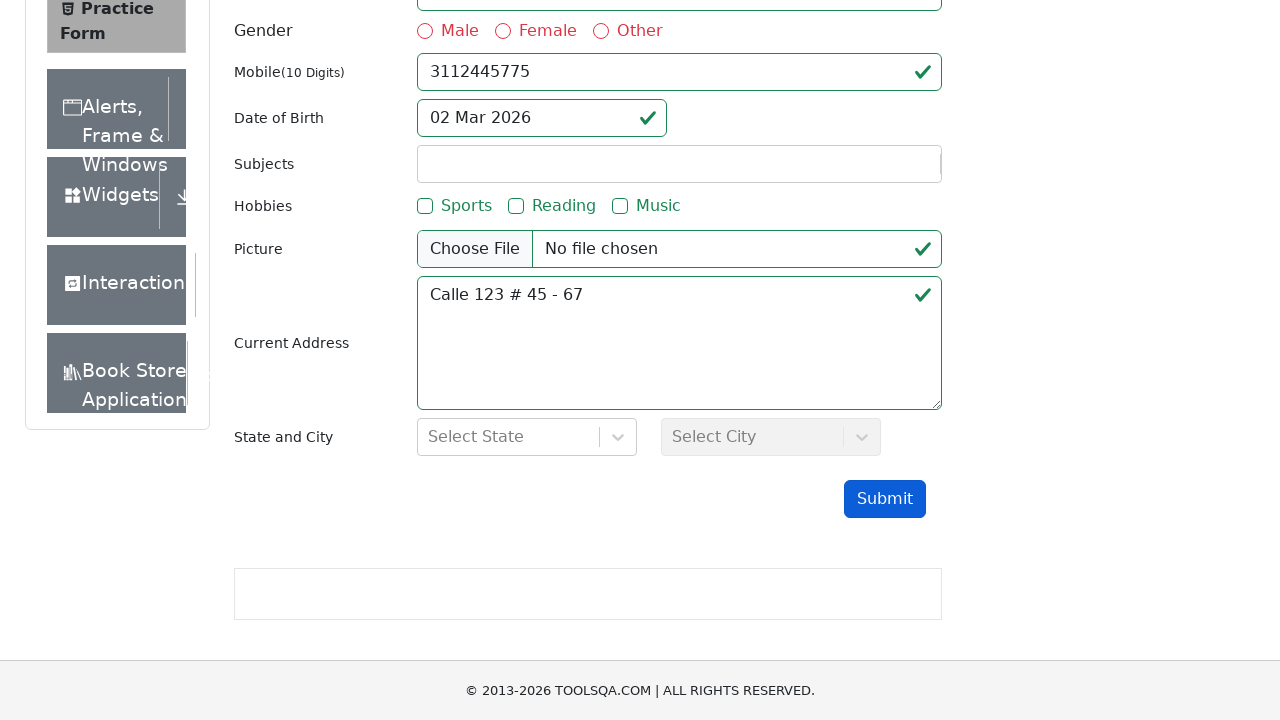